Tests React Semantic UI dropdown by selecting different user names from the dropdown menu

Starting URL: https://react.semantic-ui.com/maximize/dropdown-example-selection/

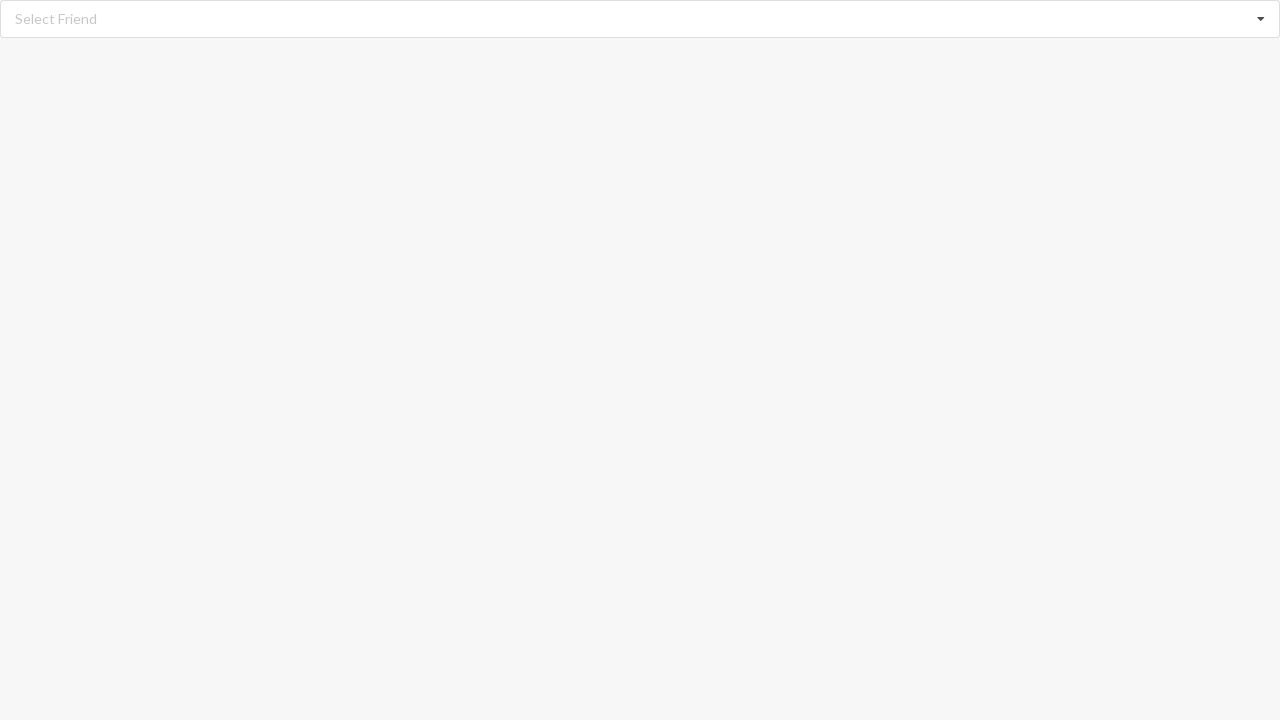

Clicked dropdown icon to open menu at (1261, 19) on i.dropdown.icon
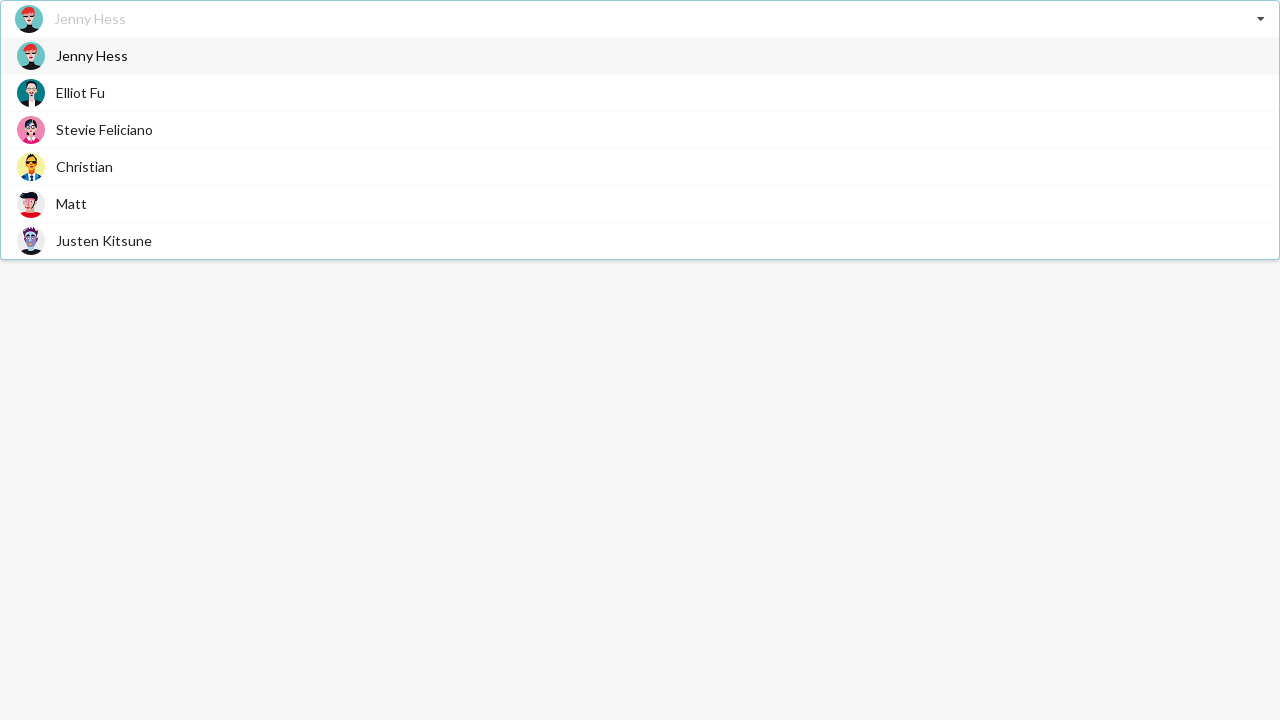

Dropdown menu items loaded
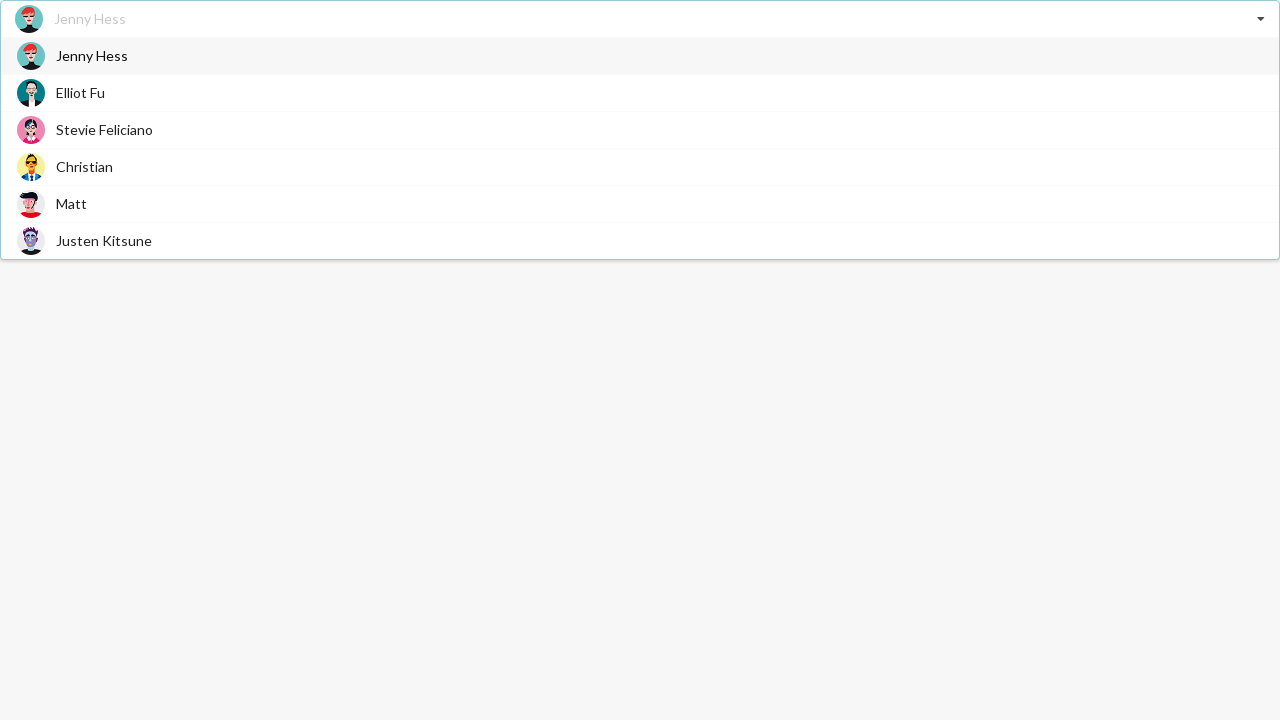

Selected 'Christian' from dropdown at (84, 166) on div.item>span.text >> nth=3
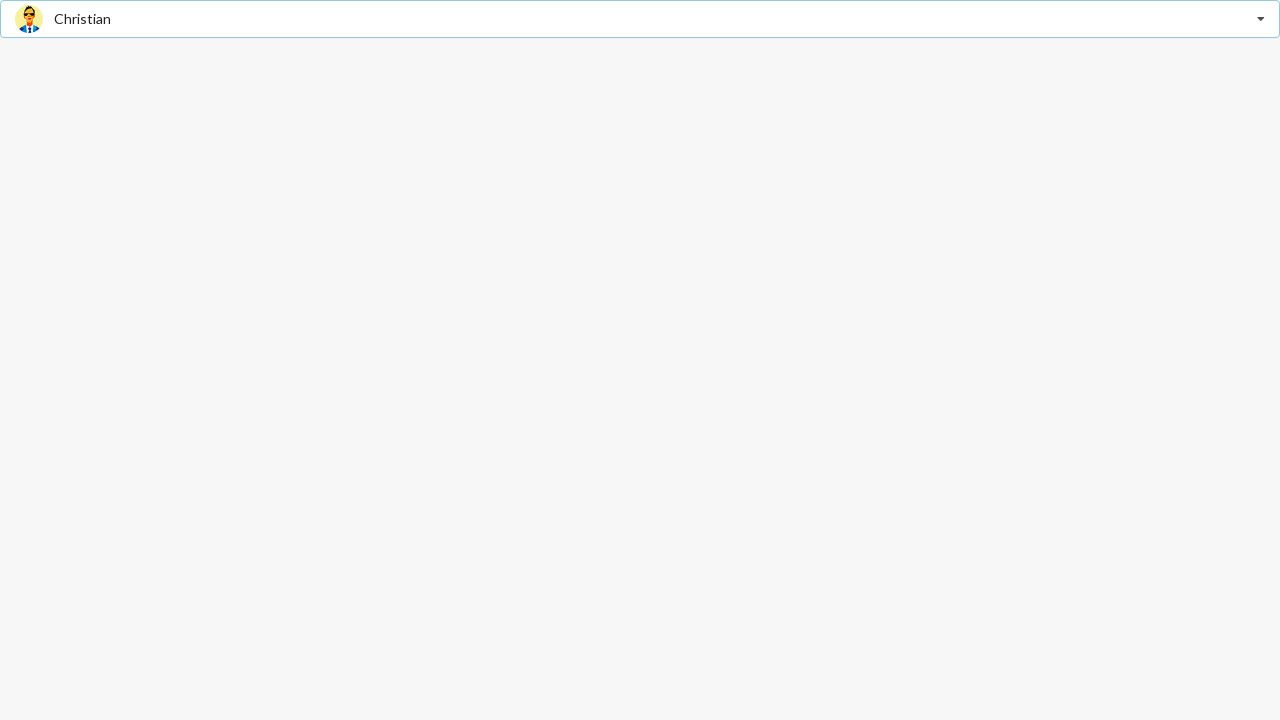

Verified 'Christian' is selected in dropdown
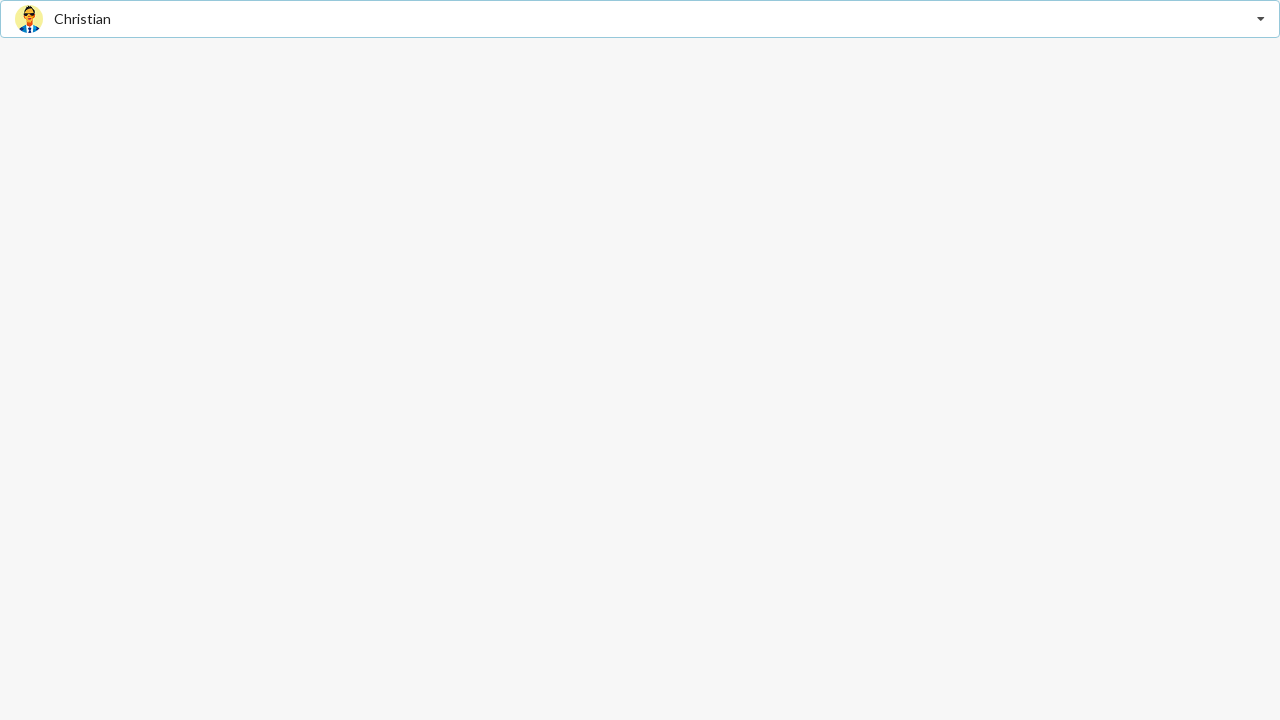

Clicked dropdown icon to open menu at (1261, 19) on i.dropdown.icon
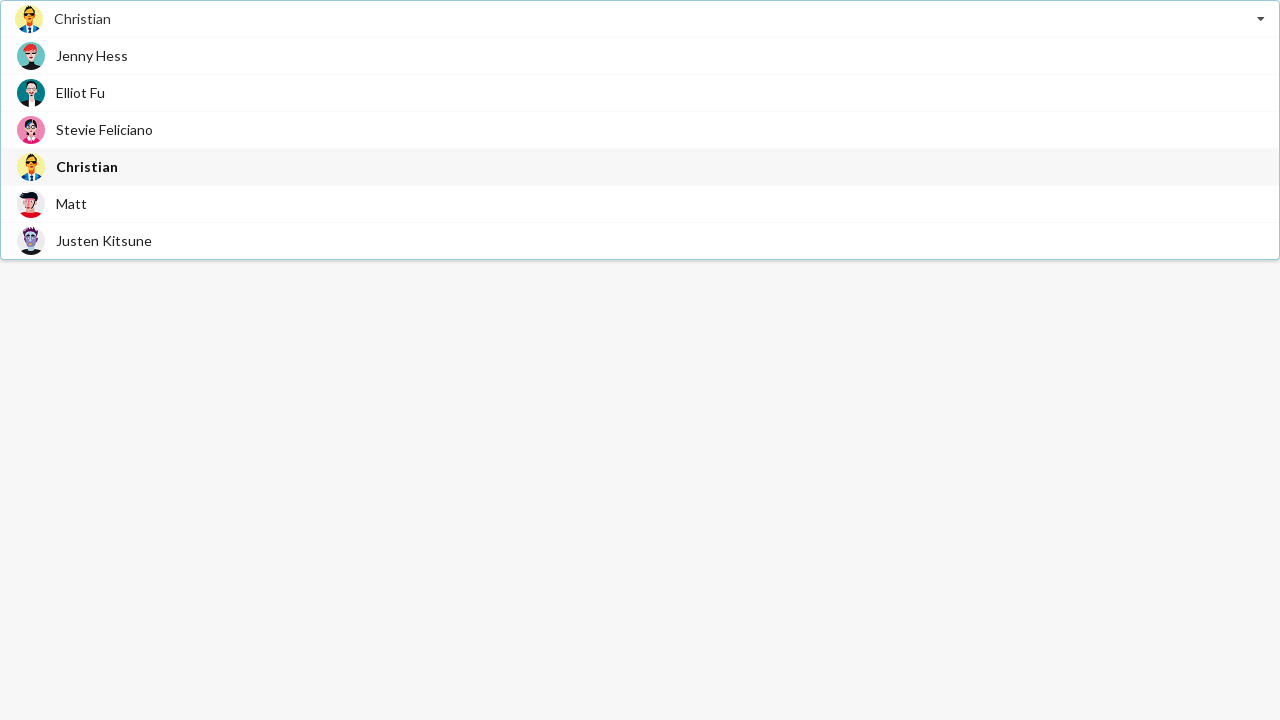

Dropdown menu items loaded
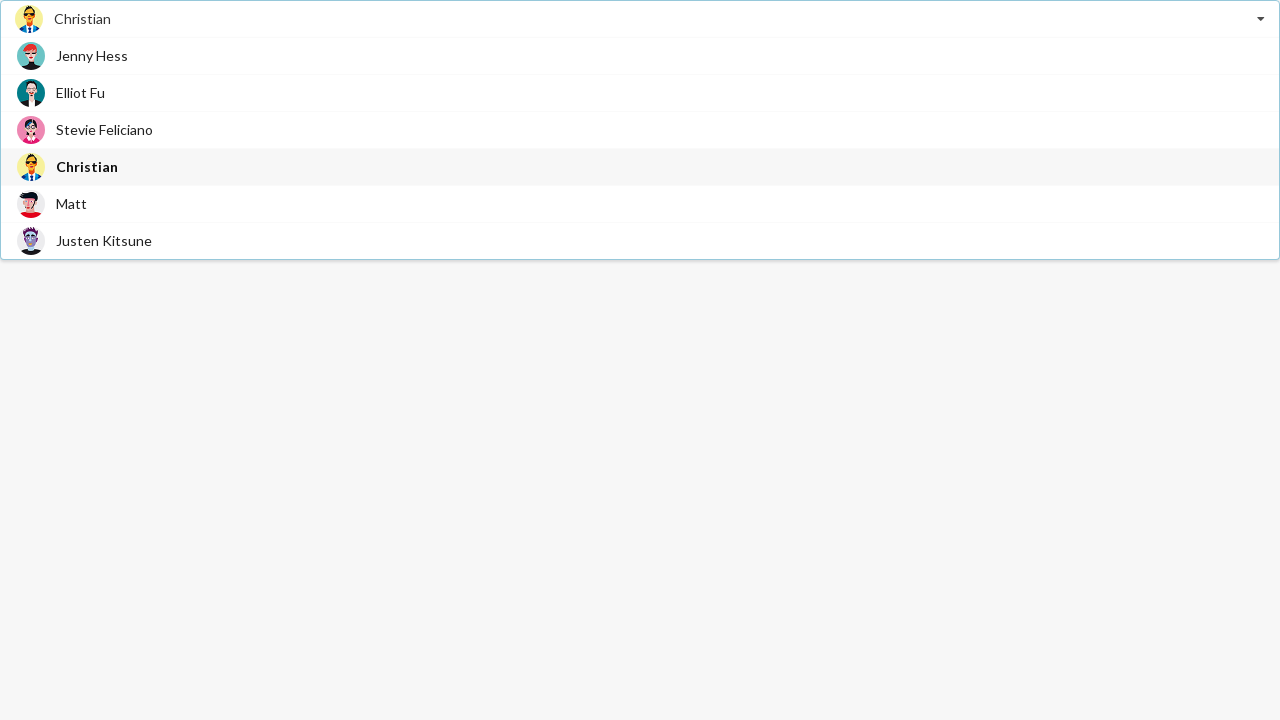

Selected 'Jenny Hess' from dropdown at (92, 56) on div.item>span.text >> nth=0
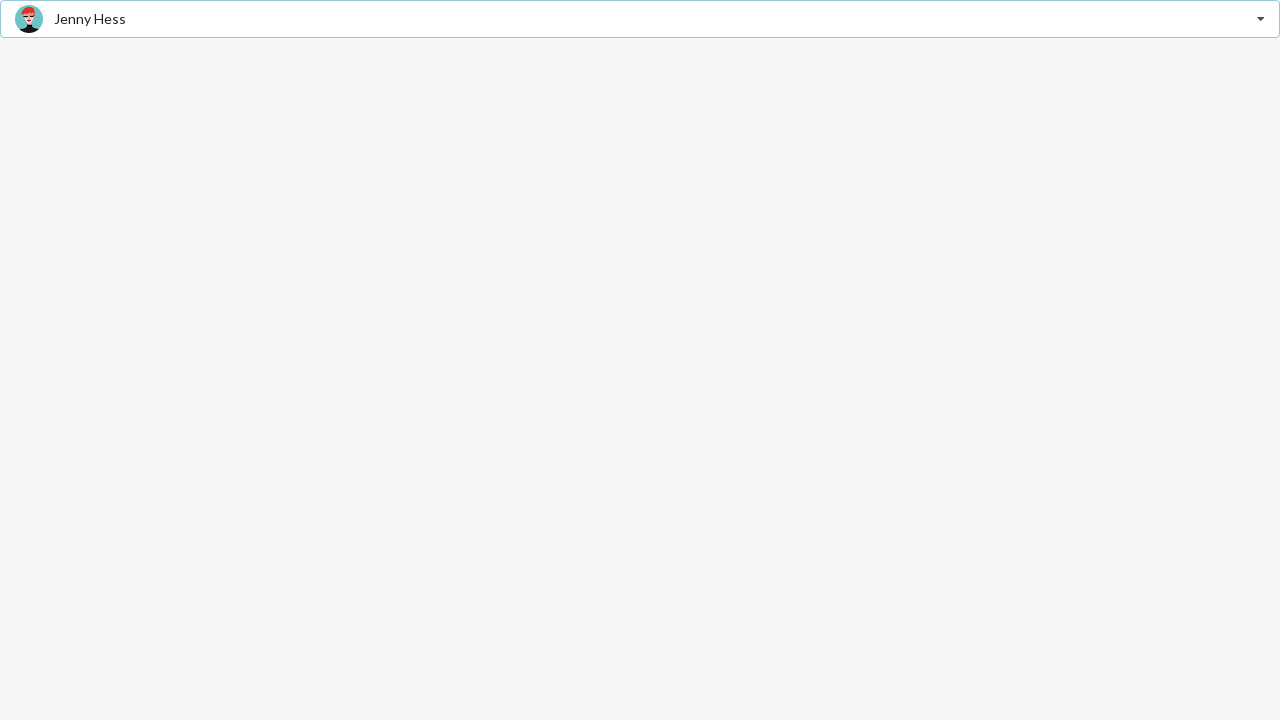

Verified 'Jenny Hess' is selected in dropdown
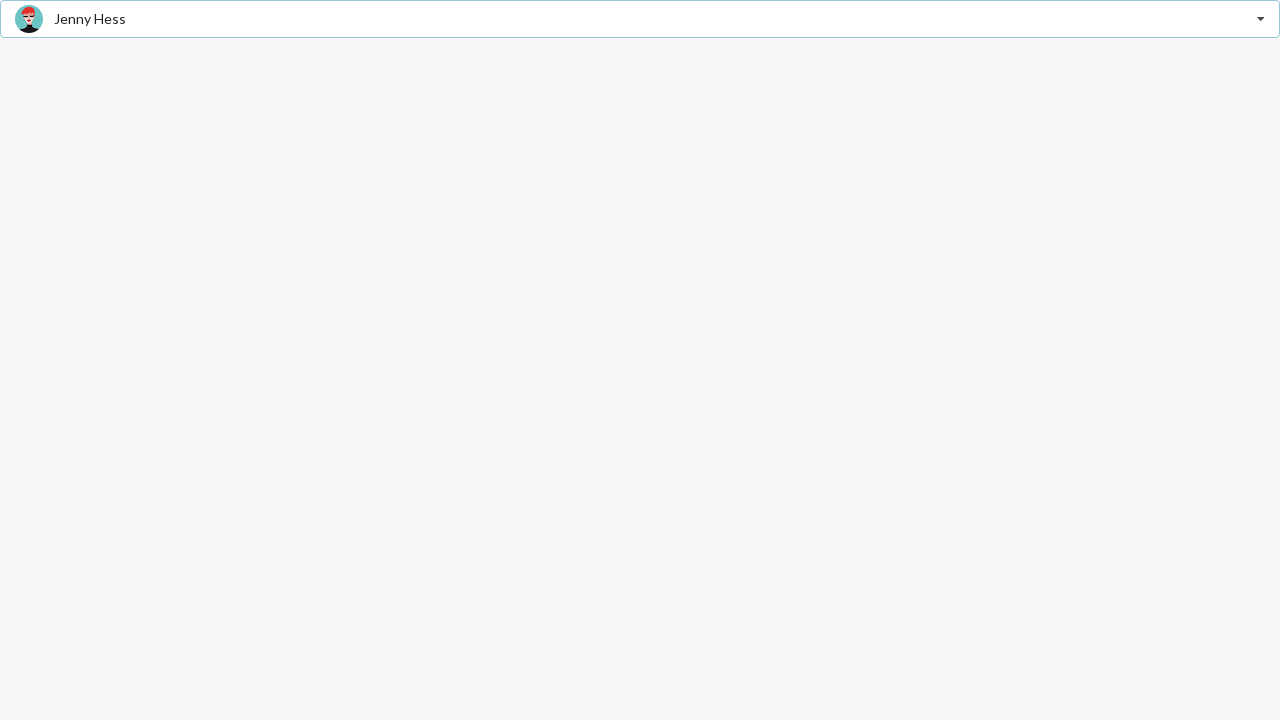

Clicked dropdown icon to open menu at (1261, 19) on i.dropdown.icon
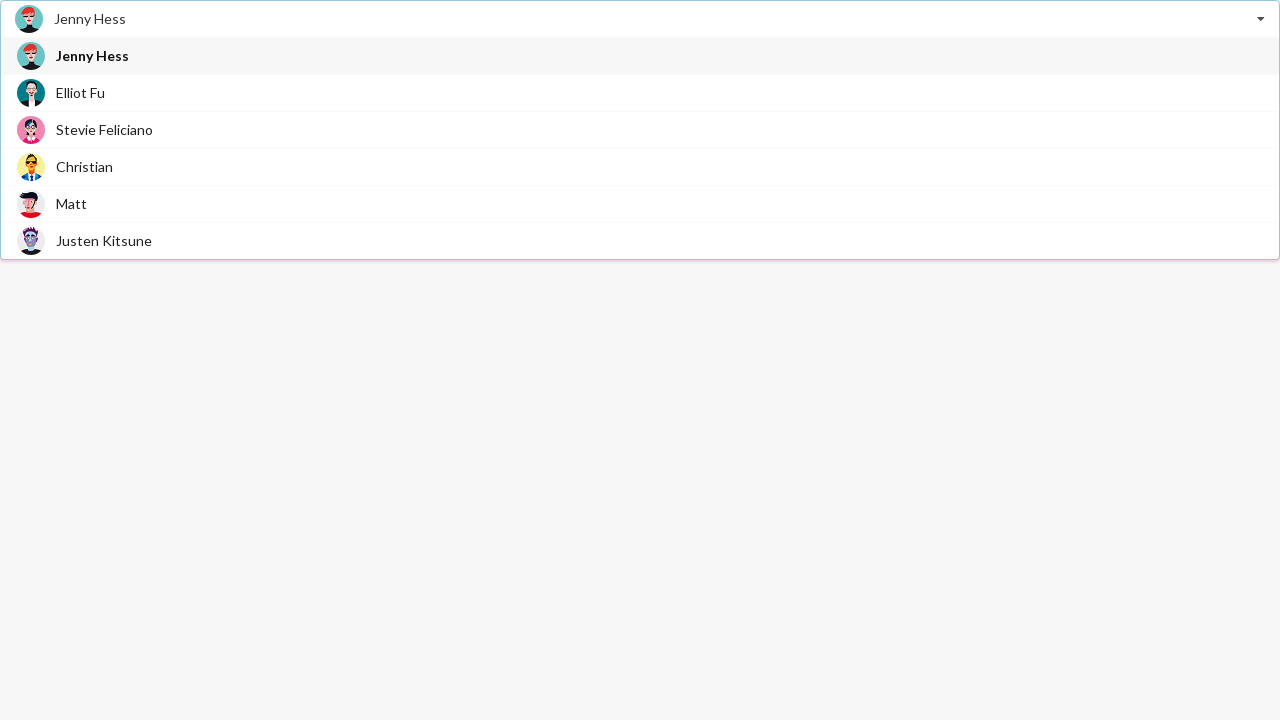

Dropdown menu items loaded
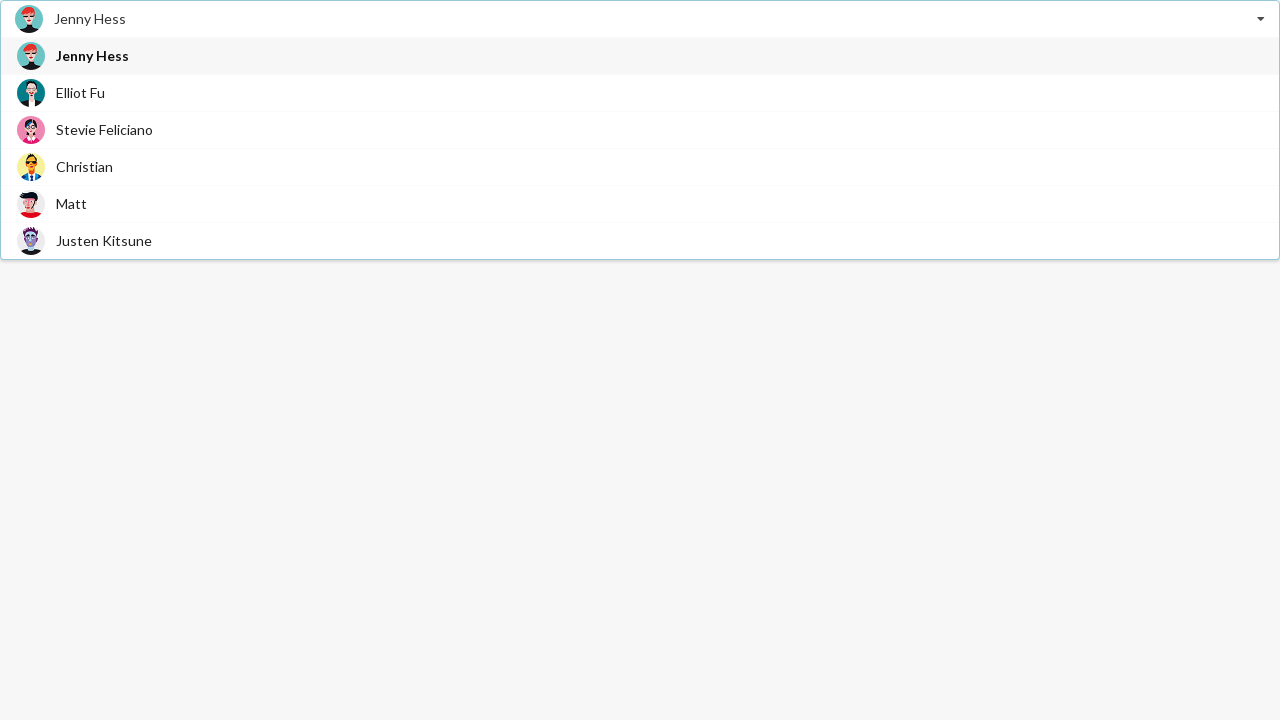

Selected 'Justen Kitsune' from dropdown at (104, 240) on div.item>span.text >> nth=5
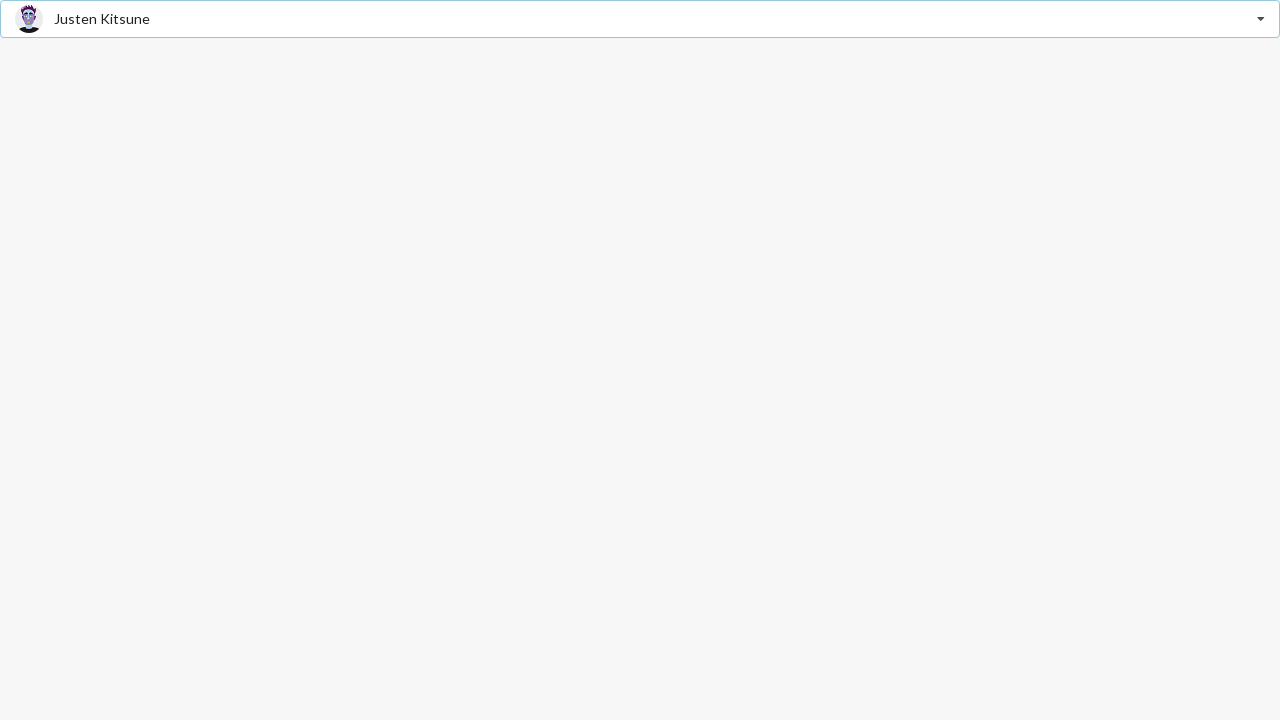

Verified 'Justen Kitsune' is selected in dropdown
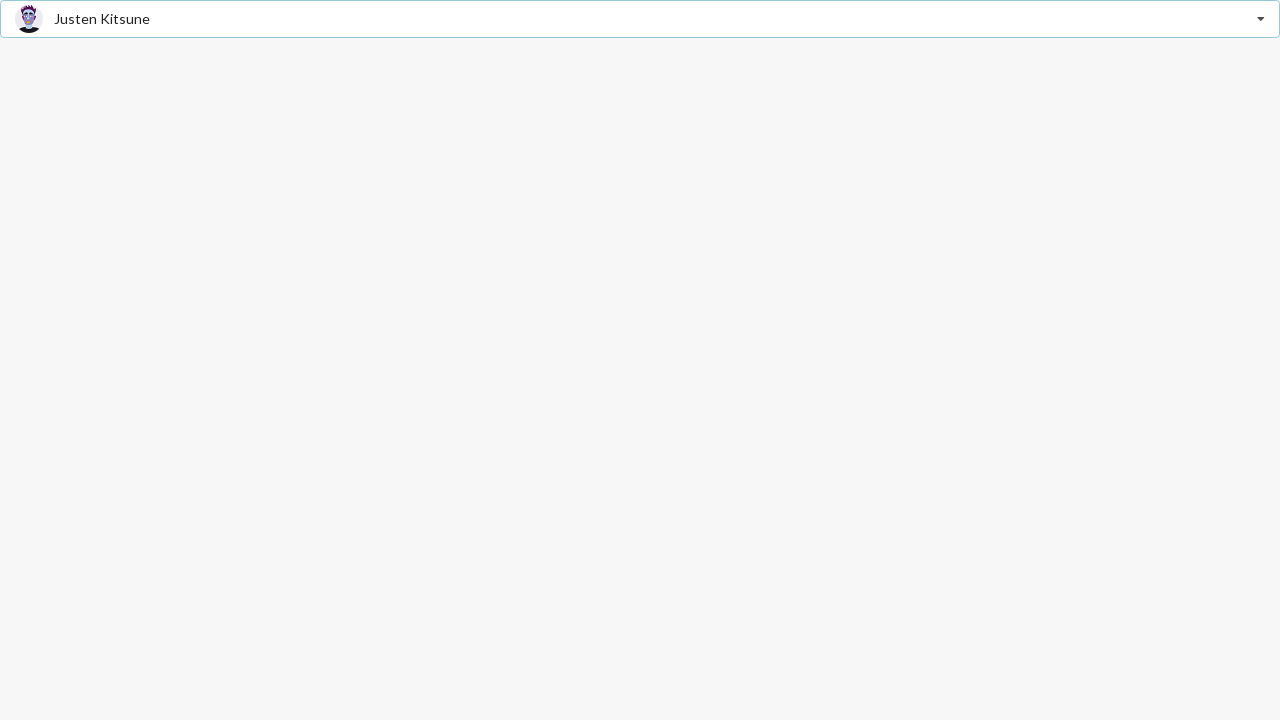

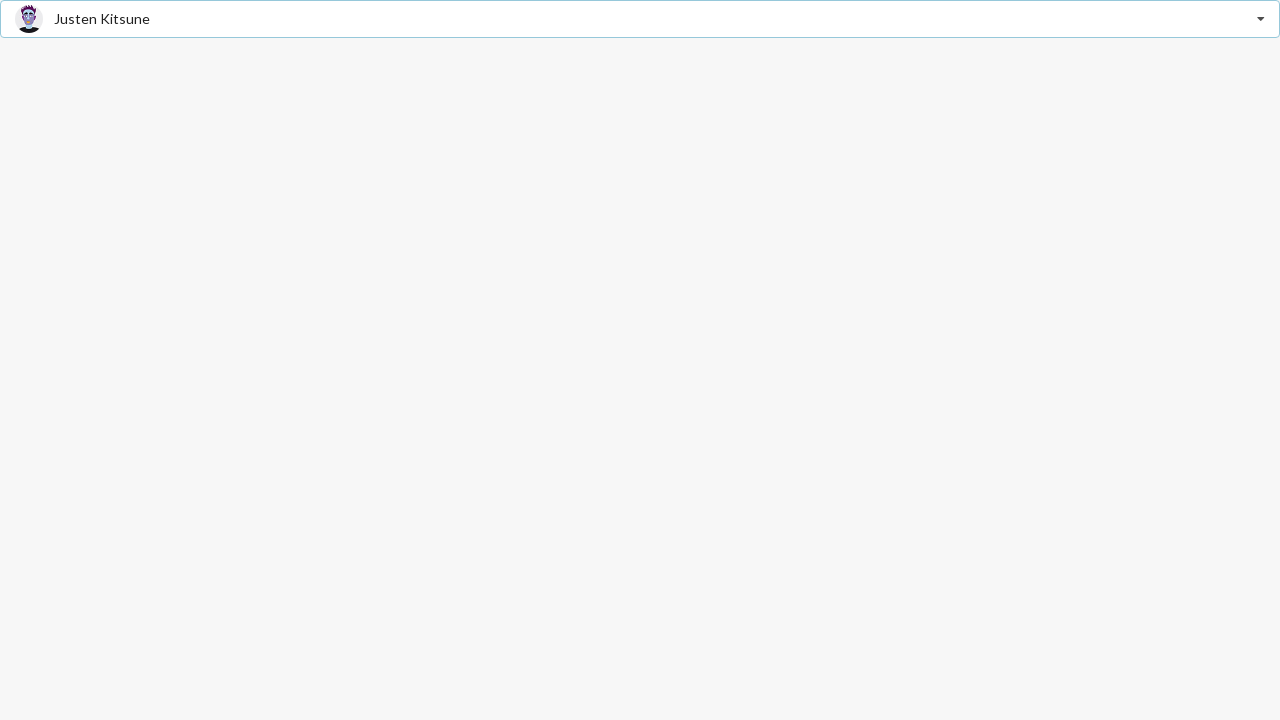